Tests the Text Input page by entering a new button name and clicking the button to update its text

Starting URL: http://uitestingplayground.com/

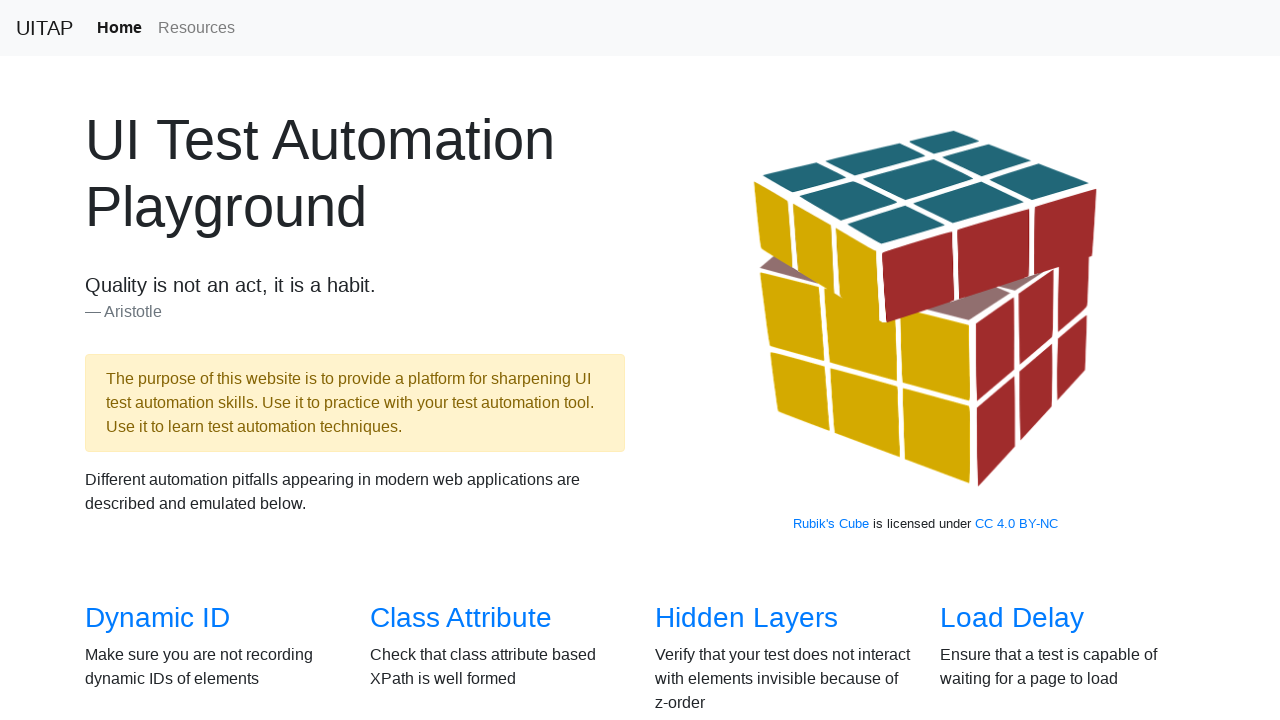

Clicked on Text Input link at (1002, 360) on text='Text Input'
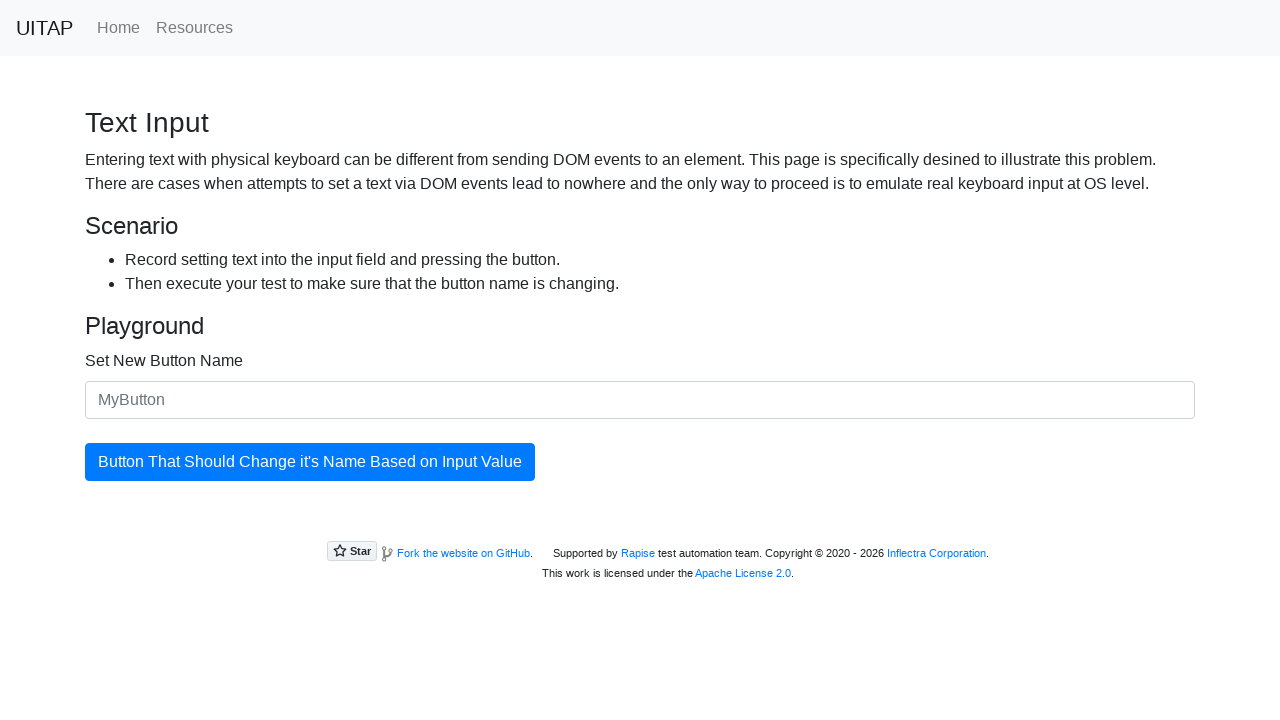

Filled input field with 'New Button' on .form-control
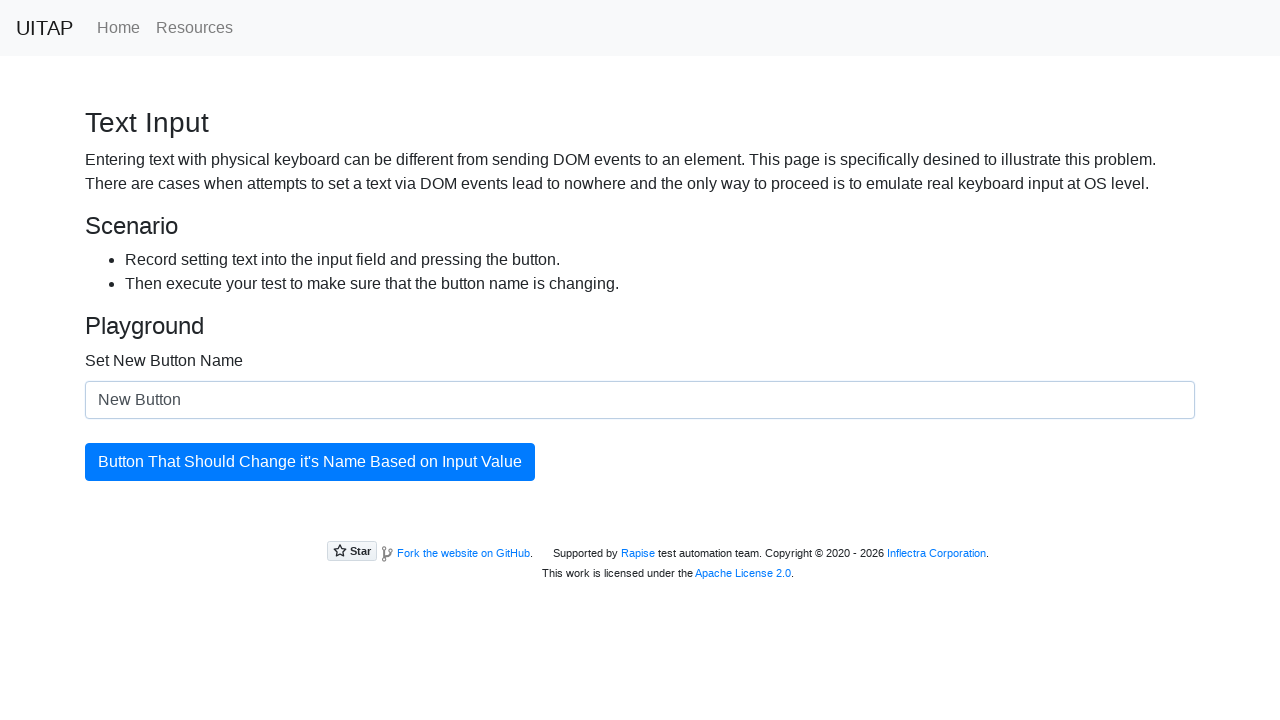

Clicked the button to update its text at (310, 462) on #updatingButton
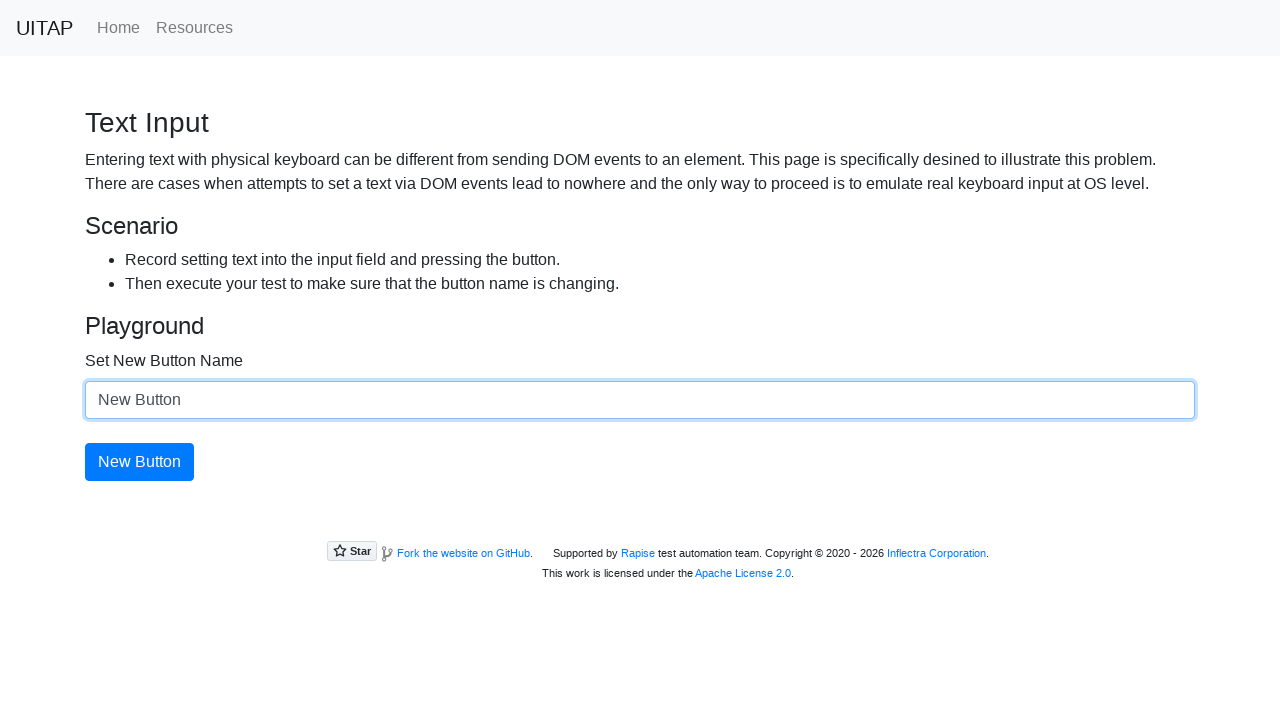

Verified button text has been updated to 'New Button'
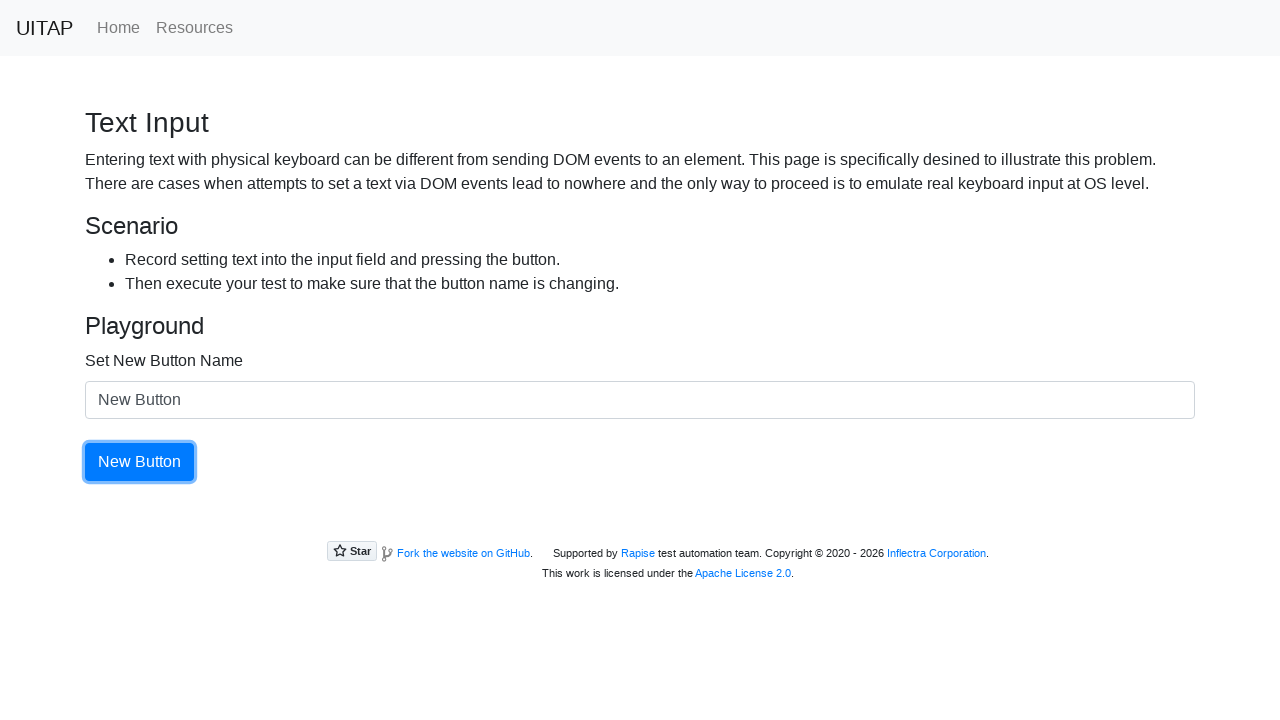

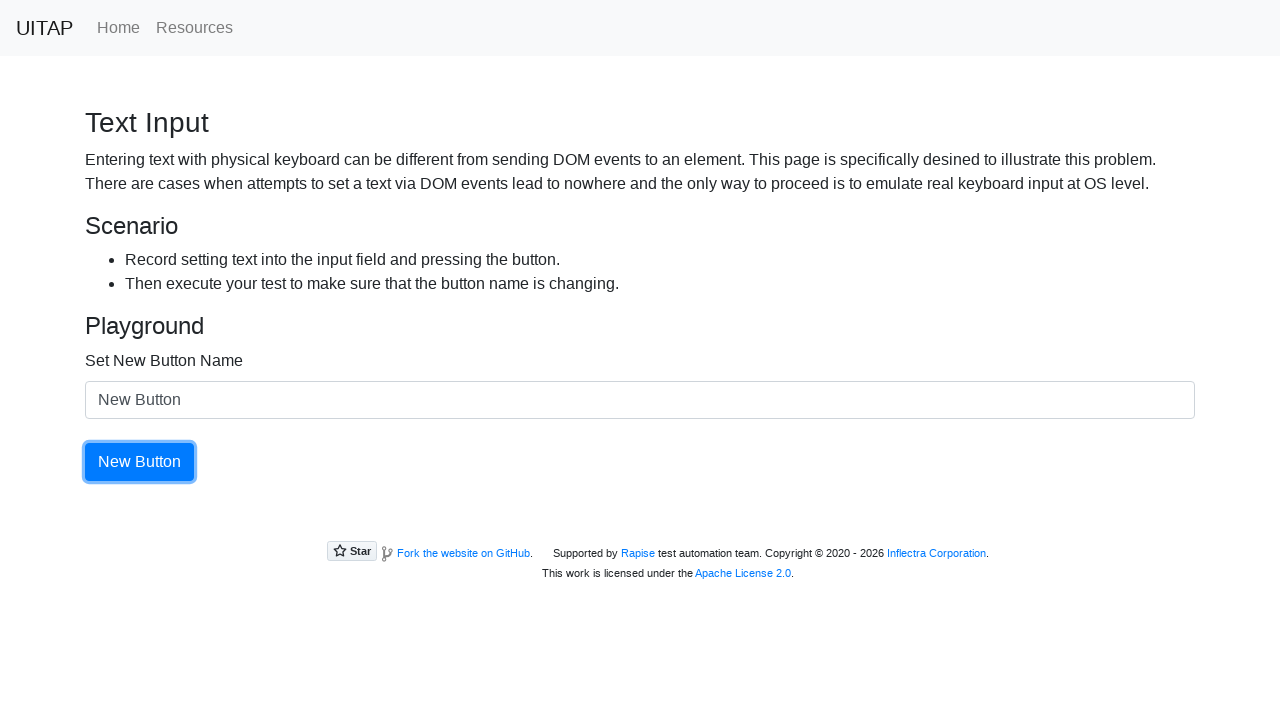